Tests alert popup handling by triggering an alert dialog and accepting it

Starting URL: http://demo.automationtesting.in/Alerts.html

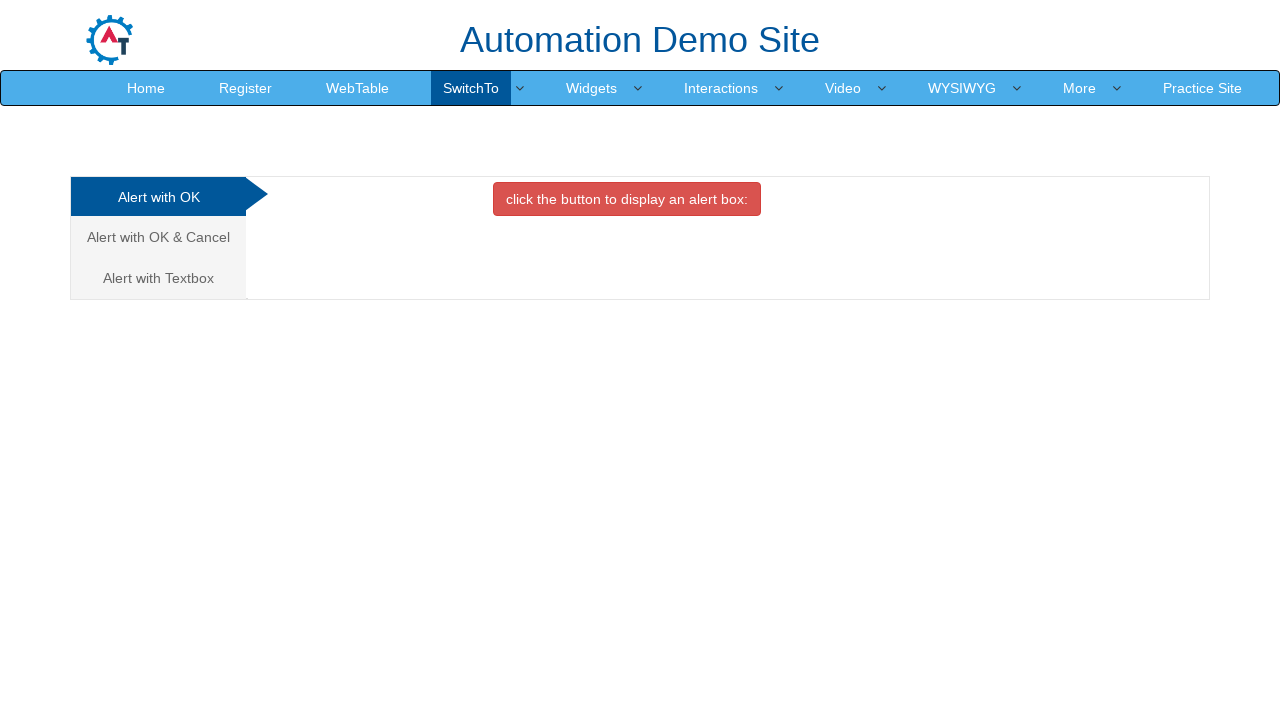

Clicked on 'Alert with OK' tab at (158, 197) on xpath=//a[text()='Alert with OK ']
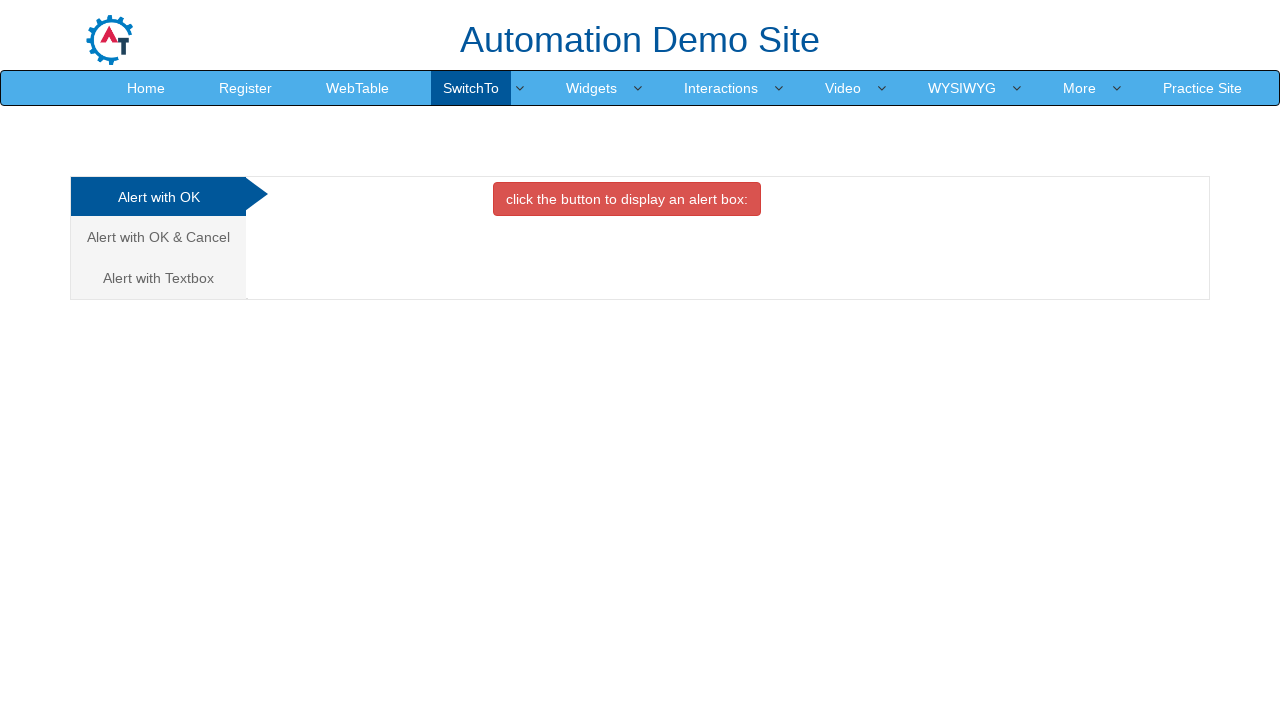

Clicked button to trigger alert dialog at (627, 199) on xpath=//button[@class='btn btn-danger']
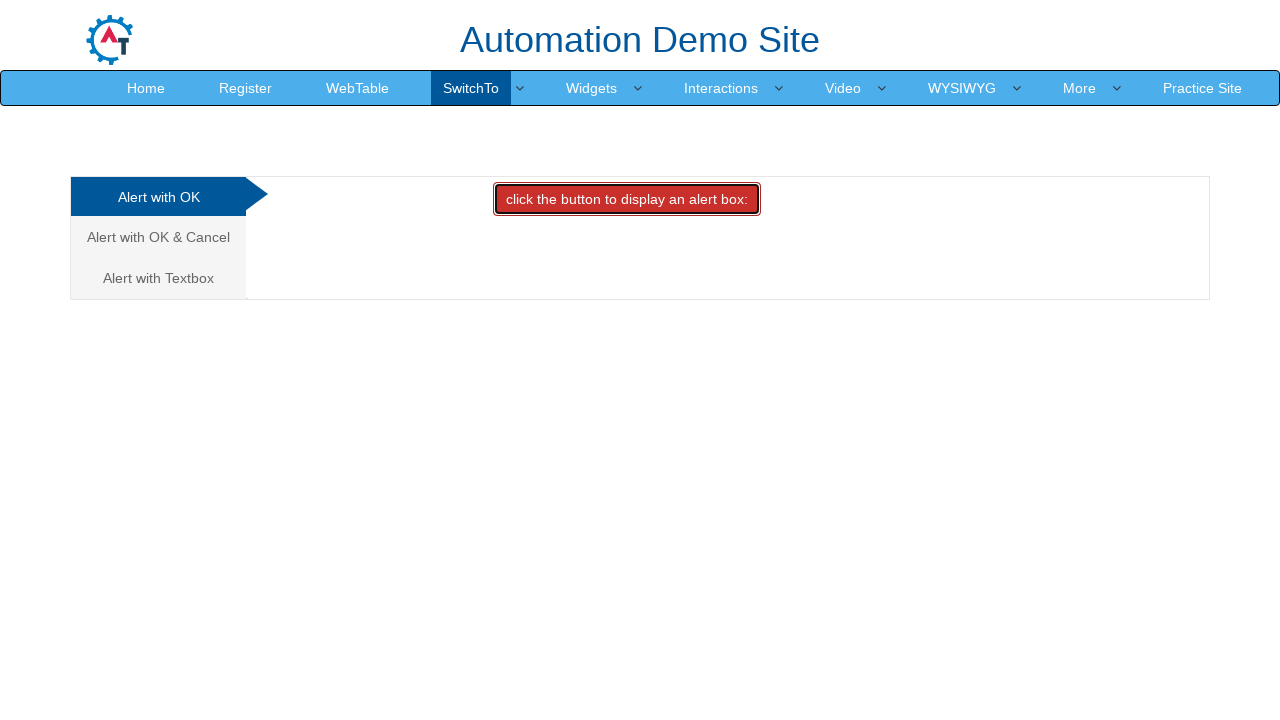

Alert dialog accepted
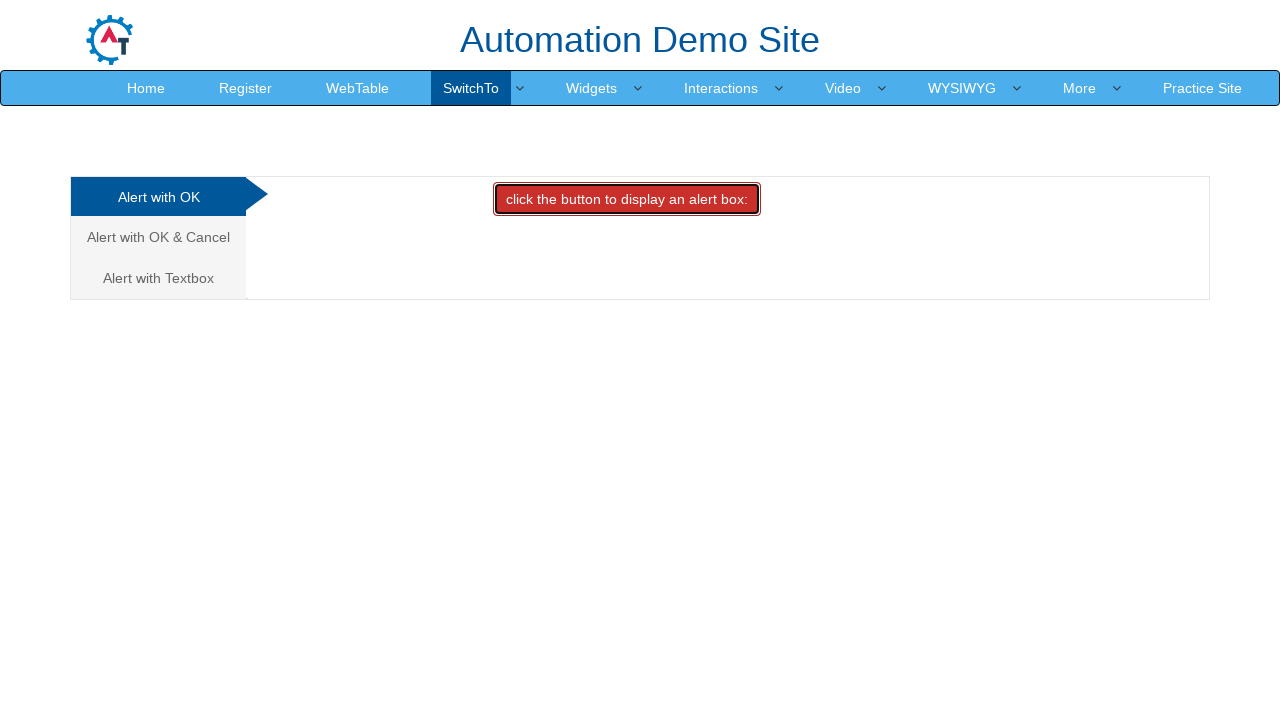

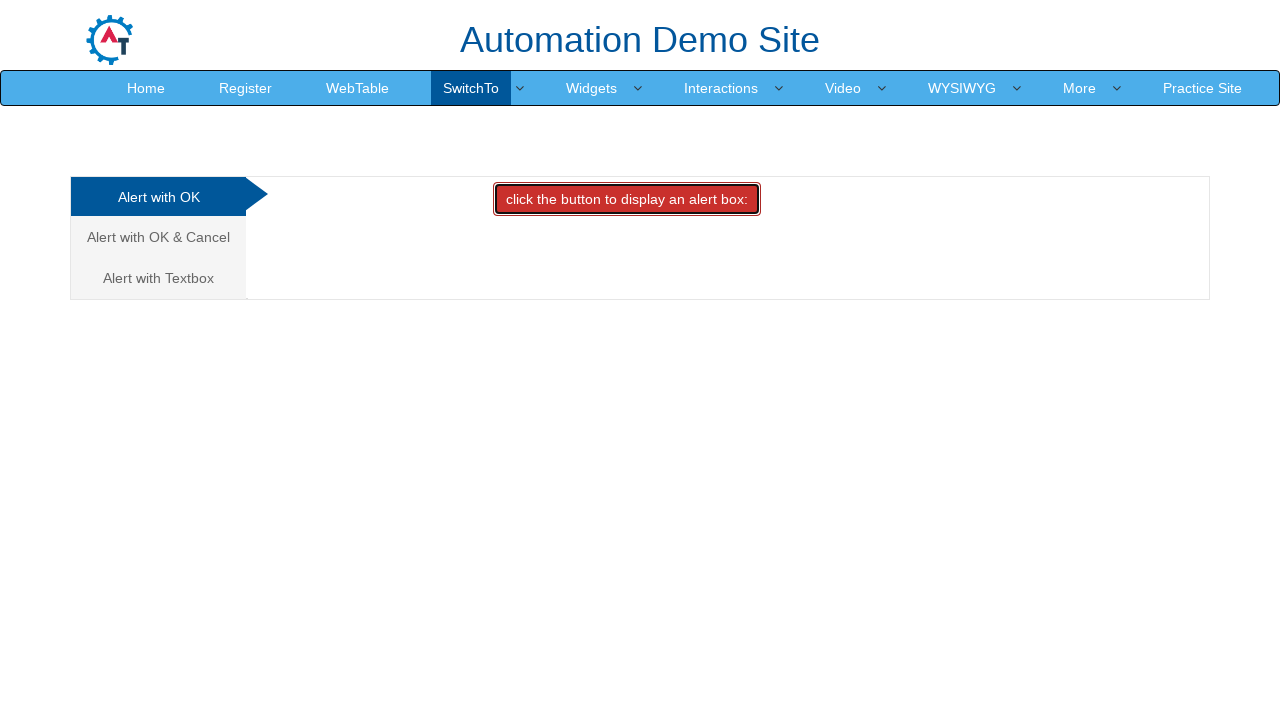